Tests browser zoom functionality on JioMart website by pressing Ctrl + Plus keyboard shortcut to zoom in the page

Starting URL: https://www.jiomart.com/

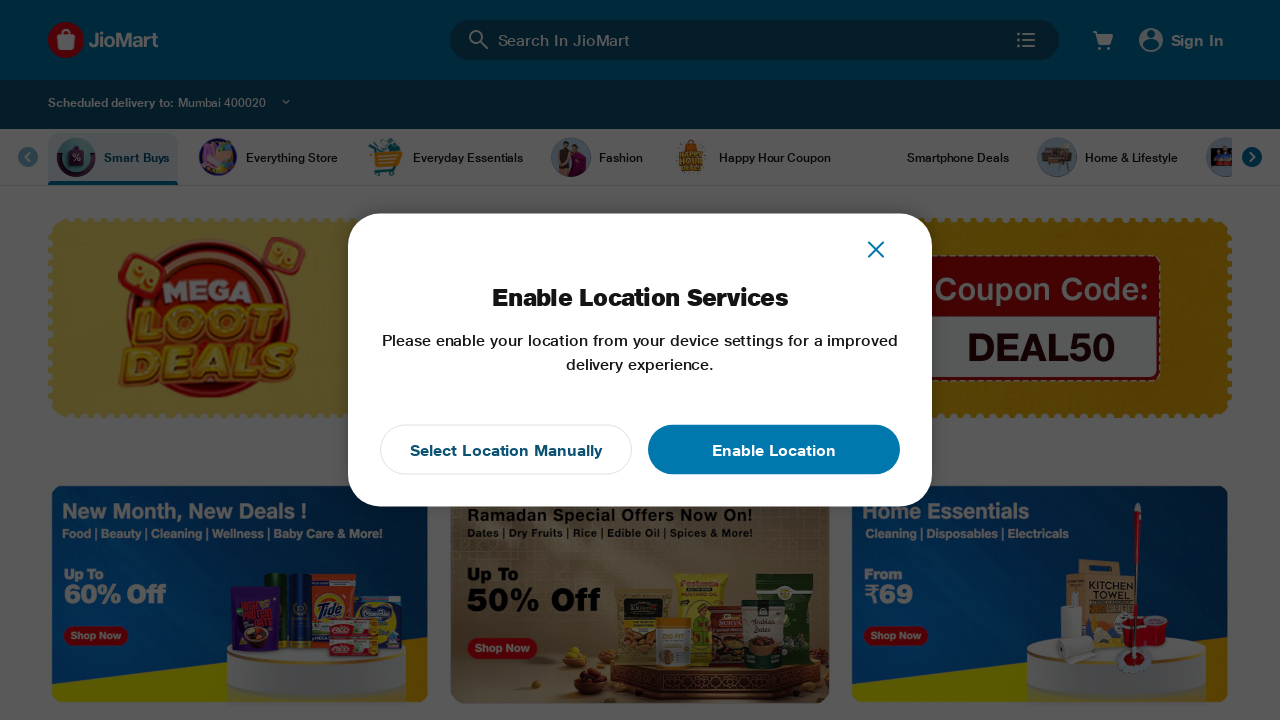

Navigated to JioMart website
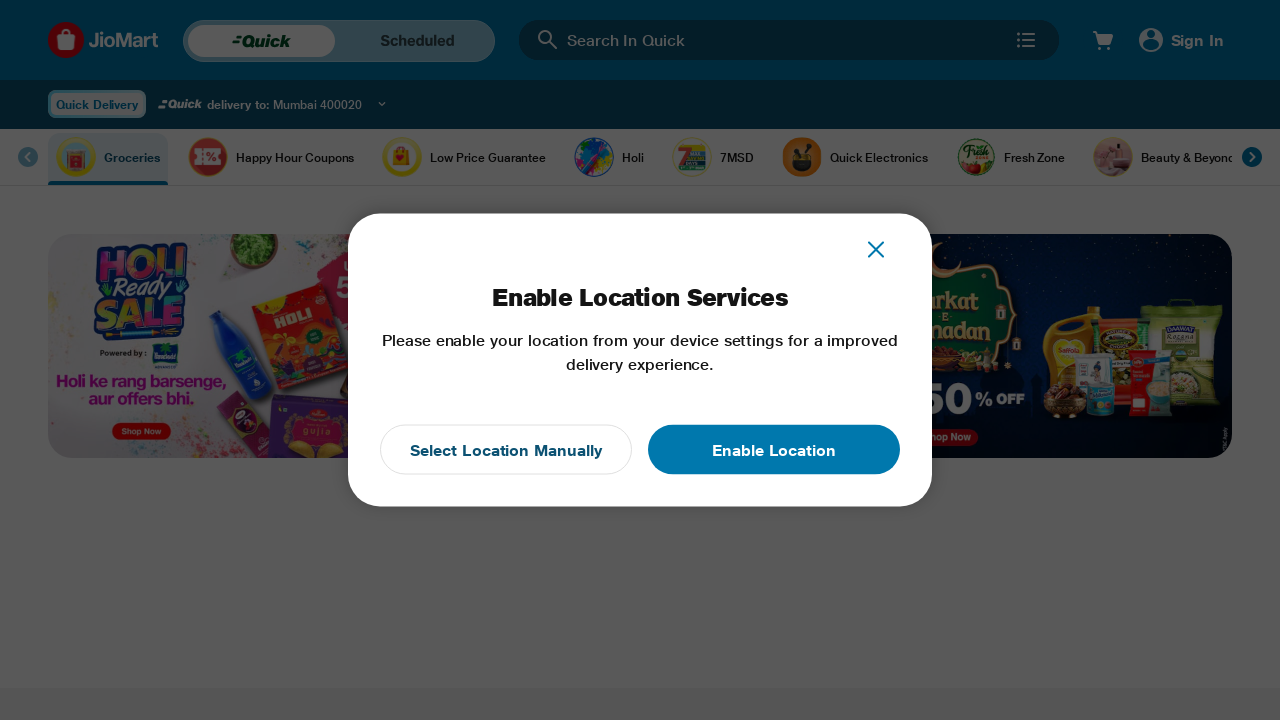

Pressed Ctrl + Plus keyboard shortcut to zoom in the page
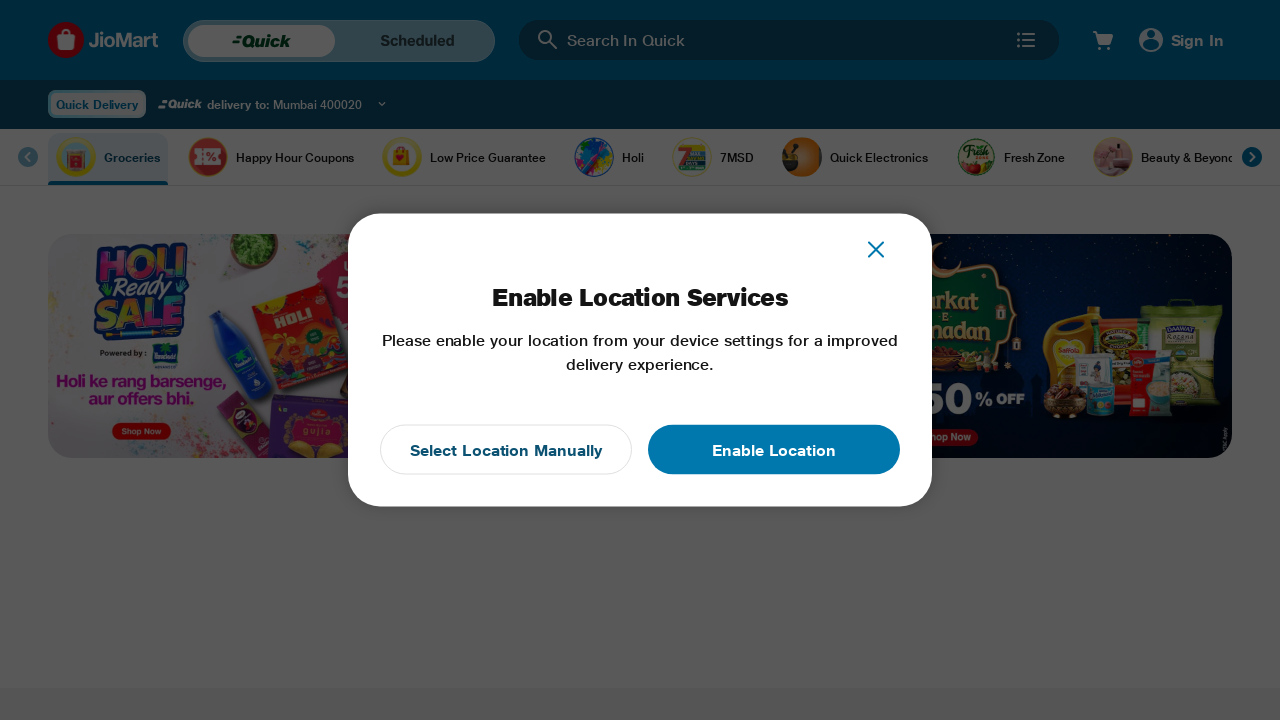

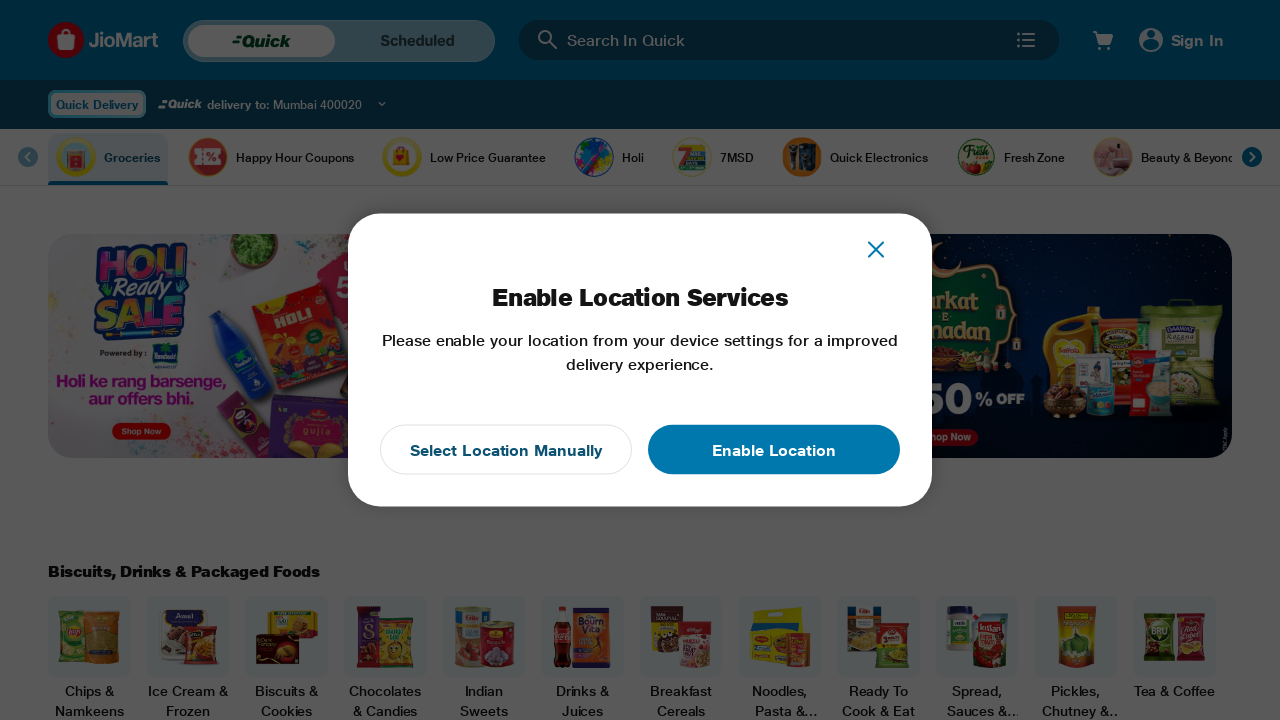